Uses Google PageSpeed Insights to analyze the performance of a website by entering a URL and viewing desktop performance scores

Starting URL: https://pagespeed.web.dev/

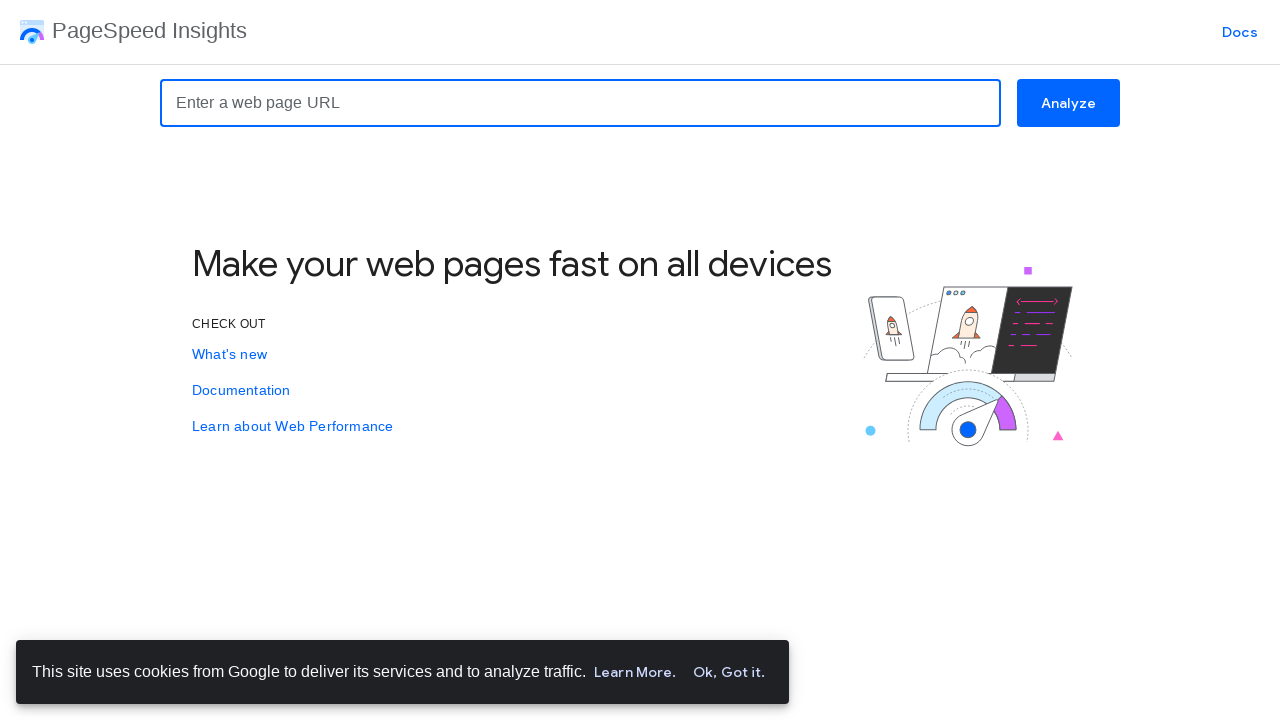

Entered website URL into PageSpeed Insights search field on input[placeholder='Enter a web page URL']
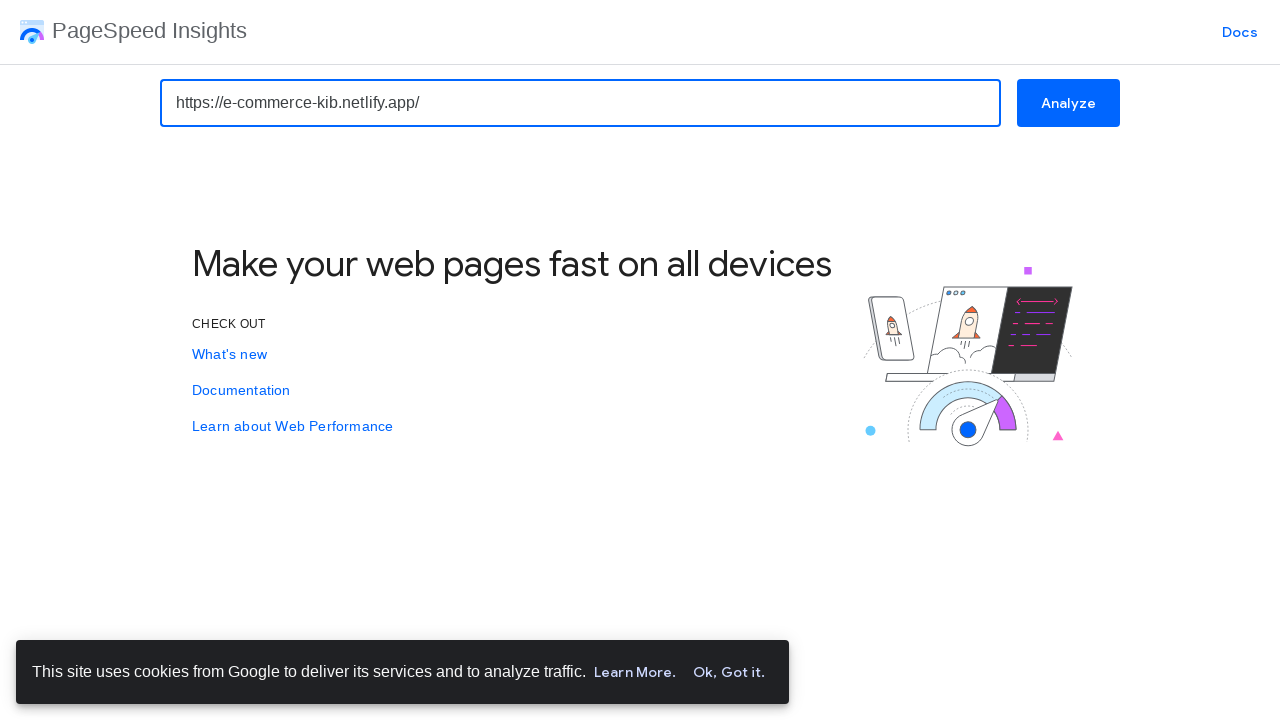

Clicked Analyze button to start performance analysis at (1068, 103) on button:has-text('Analyze')
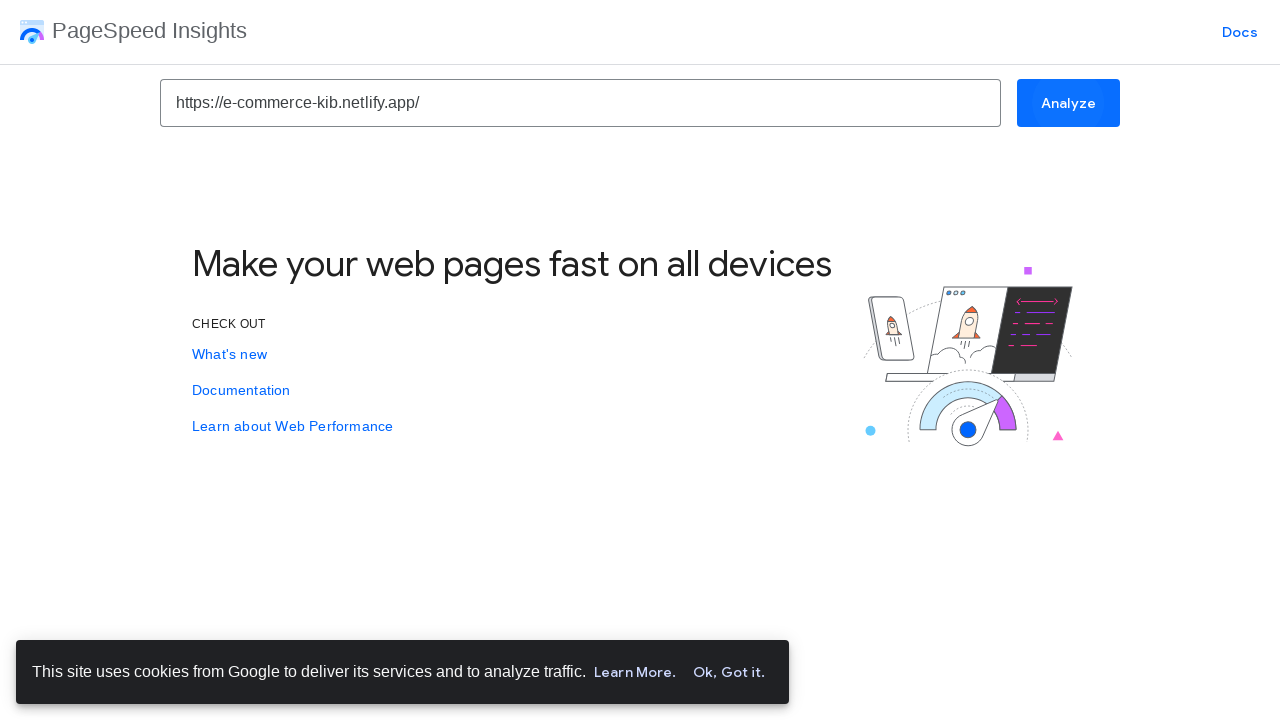

Waited for Desktop tab to be available after analysis completion
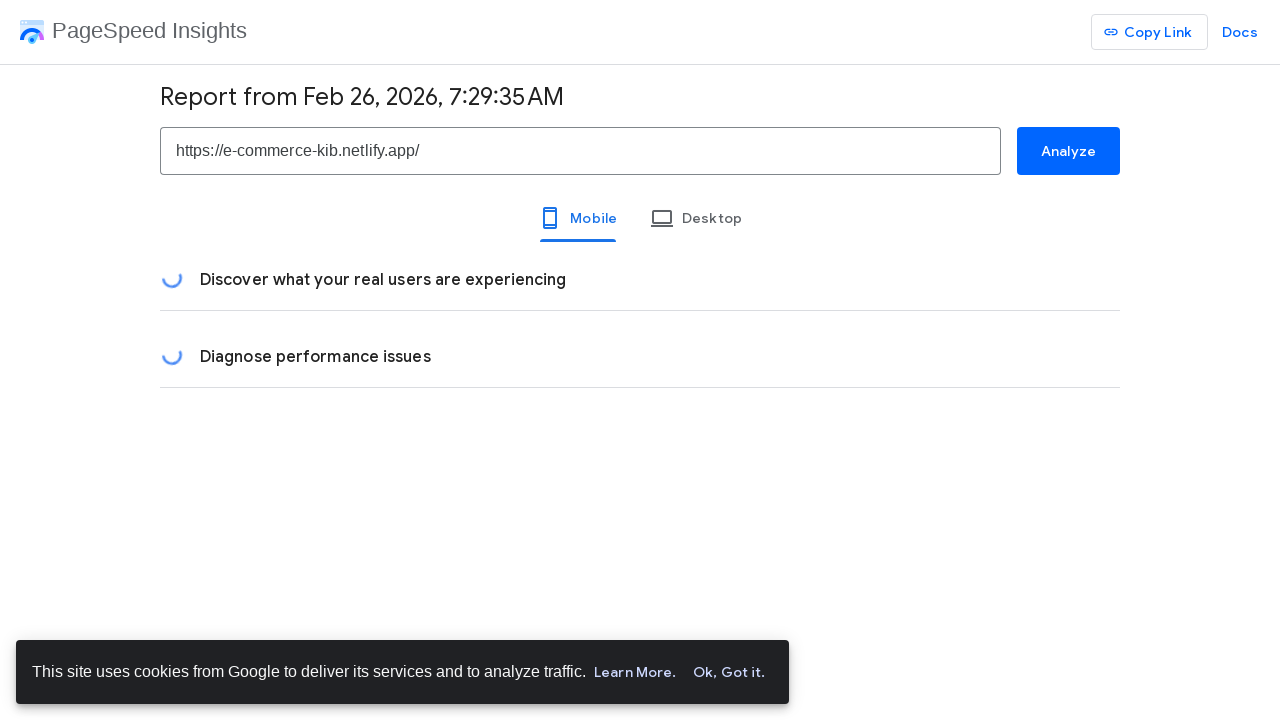

Clicked Desktop tab to view desktop performance scores at (640, 218) on span:has-text('Desktop')
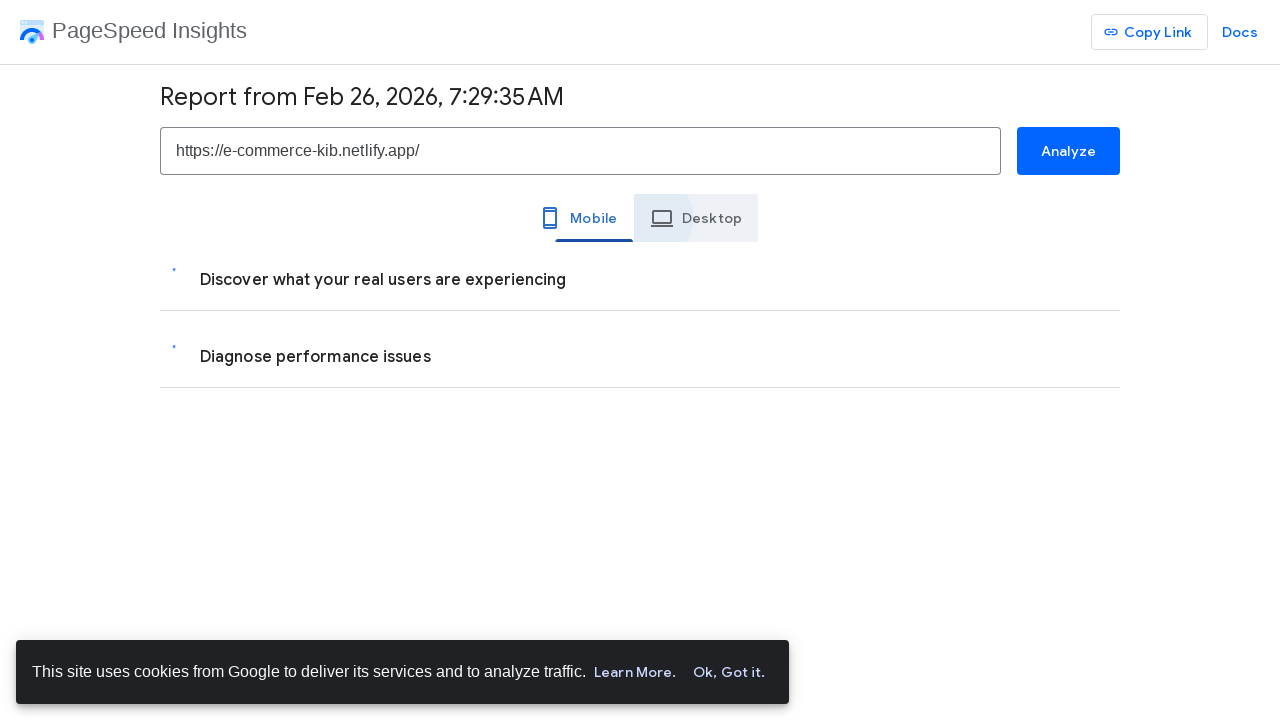

Desktop performance scores loaded and displayed
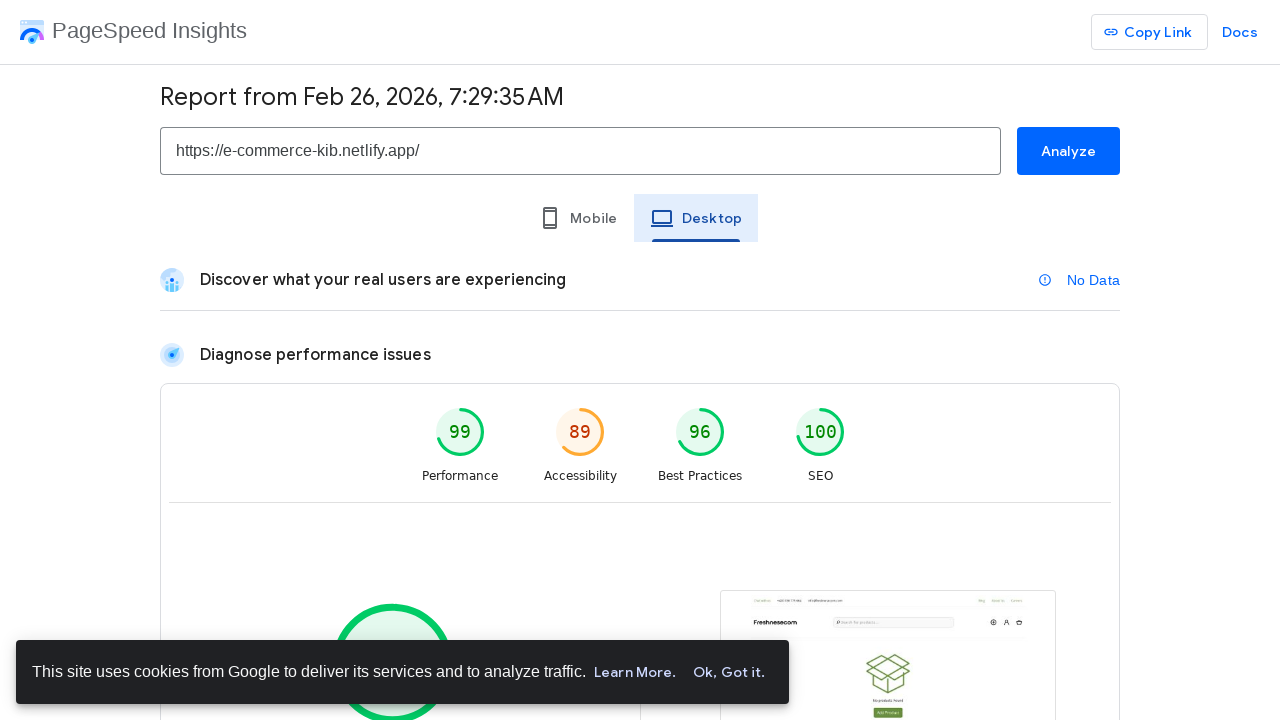

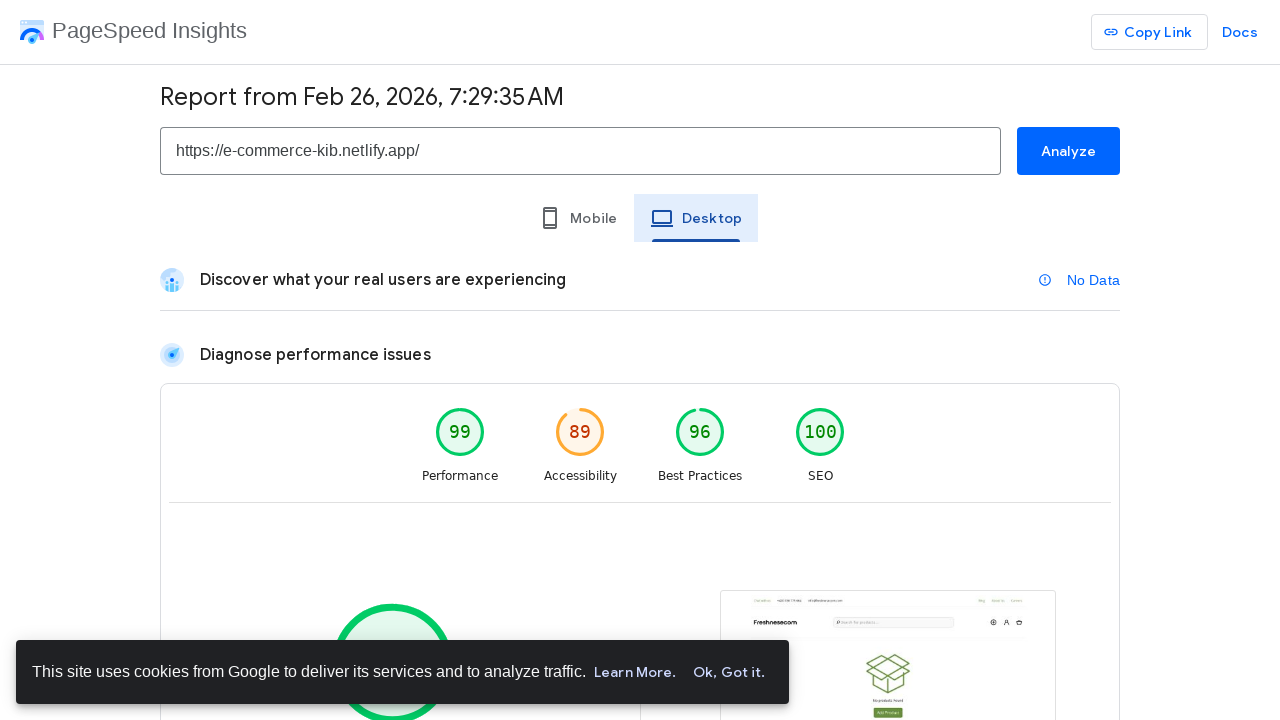